Navigates to the training support website and clicks on the About link to verify page navigation works correctly

Starting URL: https://v1.training-support.net

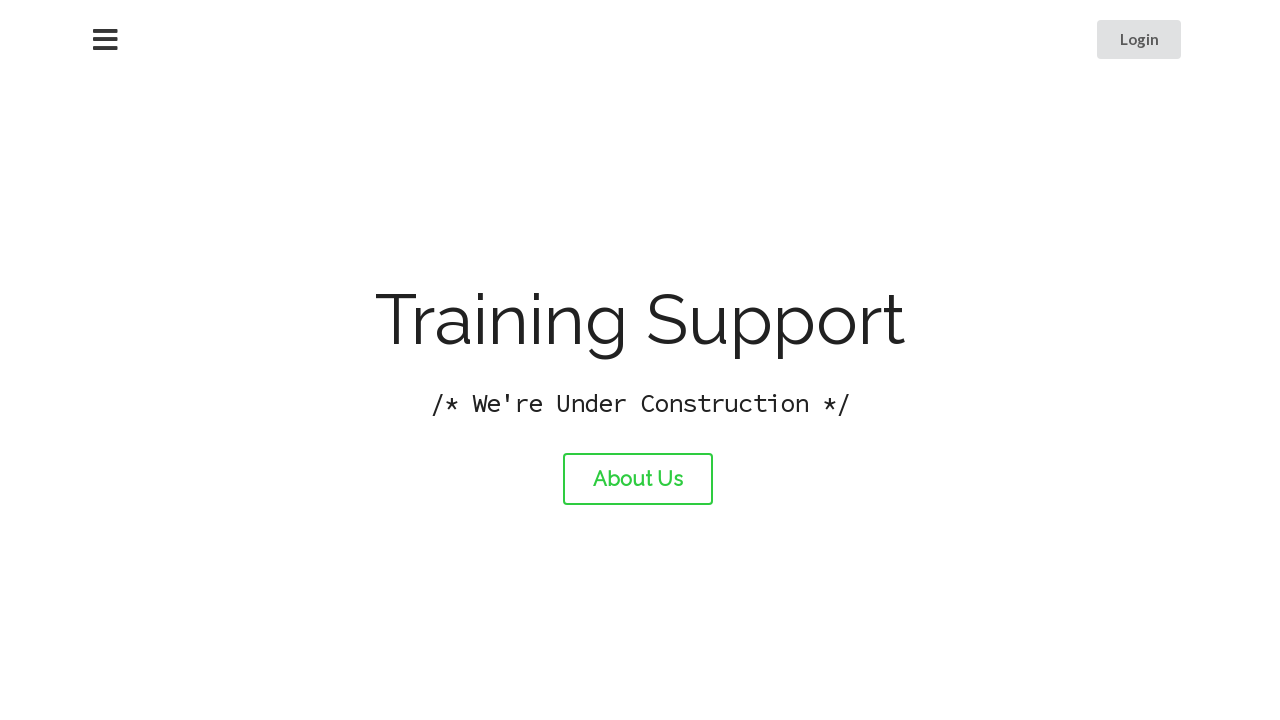

Clicked on the About link at (638, 479) on #about-link
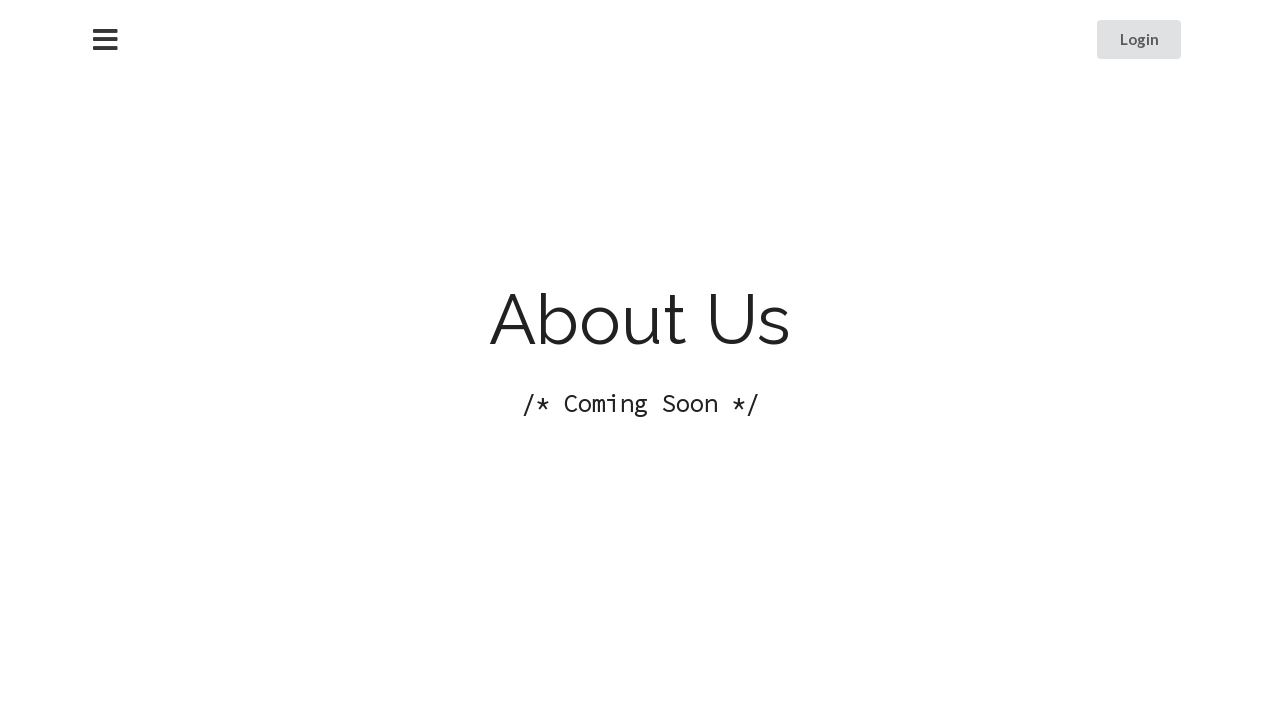

Waited for page to load and verified navigation to About page completed
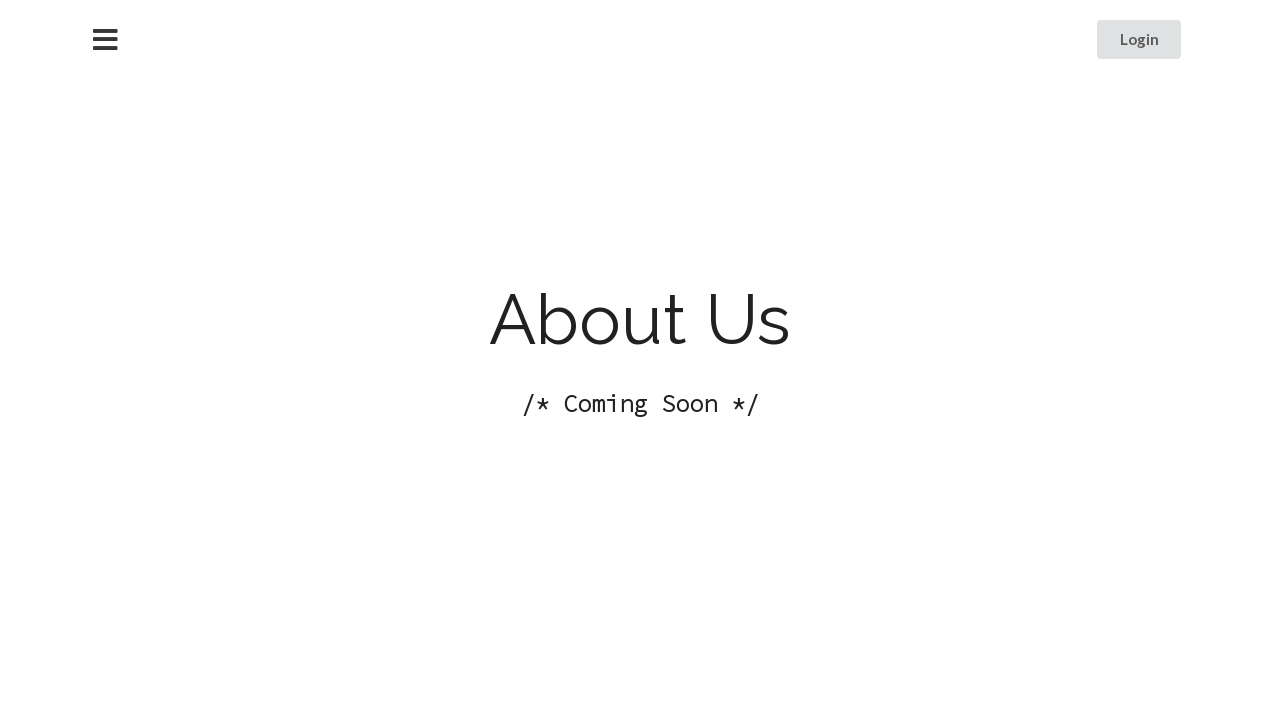

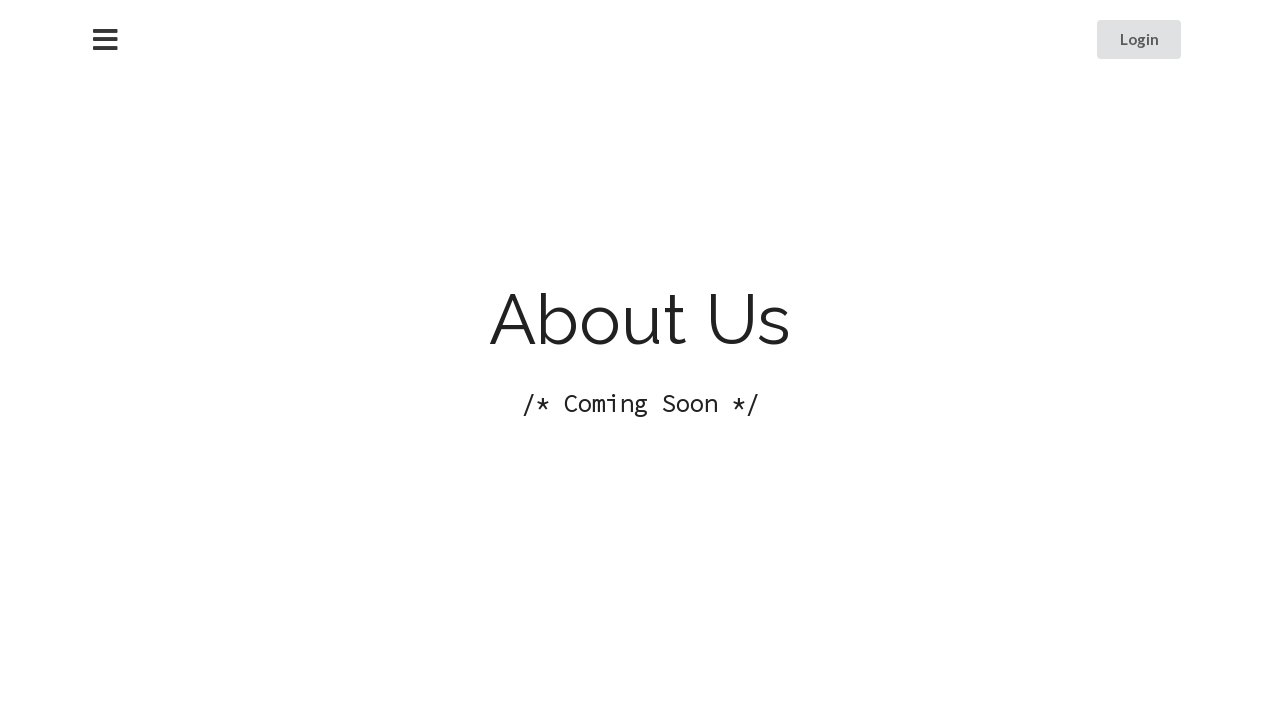